Tests form filling functionality by entering name, email, phone, address and selecting a radio button on a practice automation page

Starting URL: https://testautomationpractice.blogspot.com/

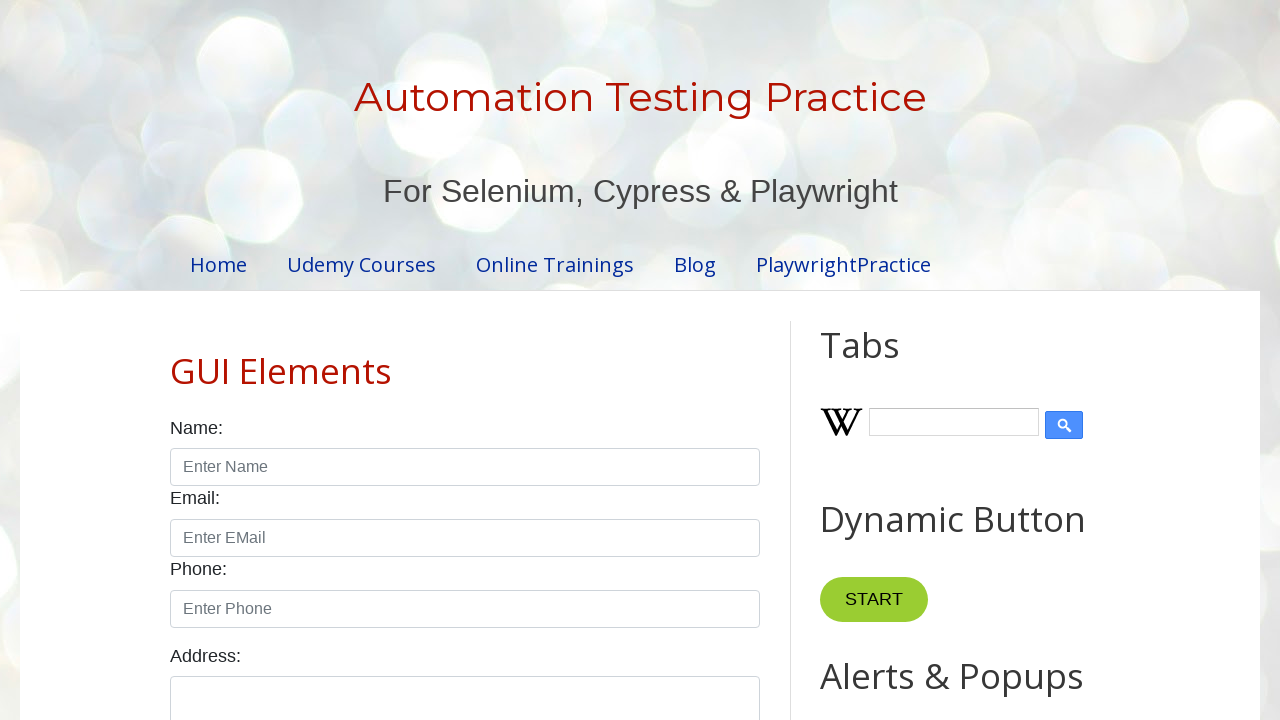

Filled name field with 'student' on input#name
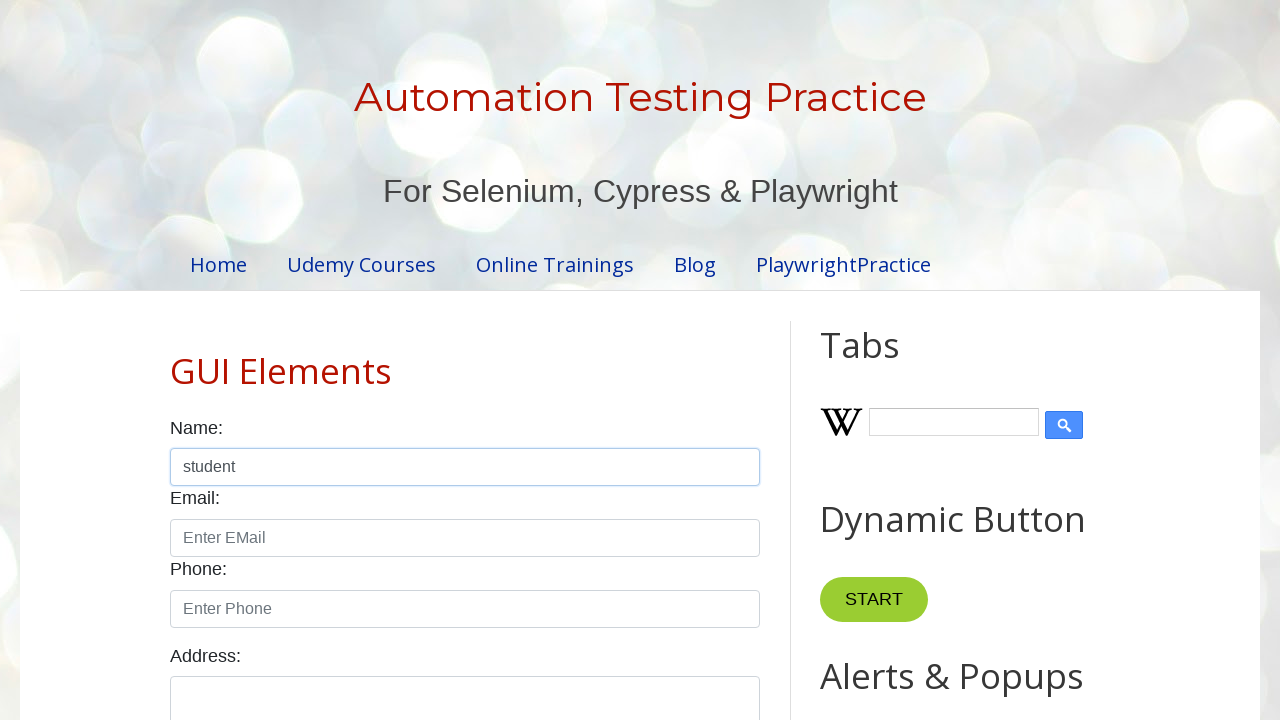

Filled email field with 'student123@gmail.com' on input#email
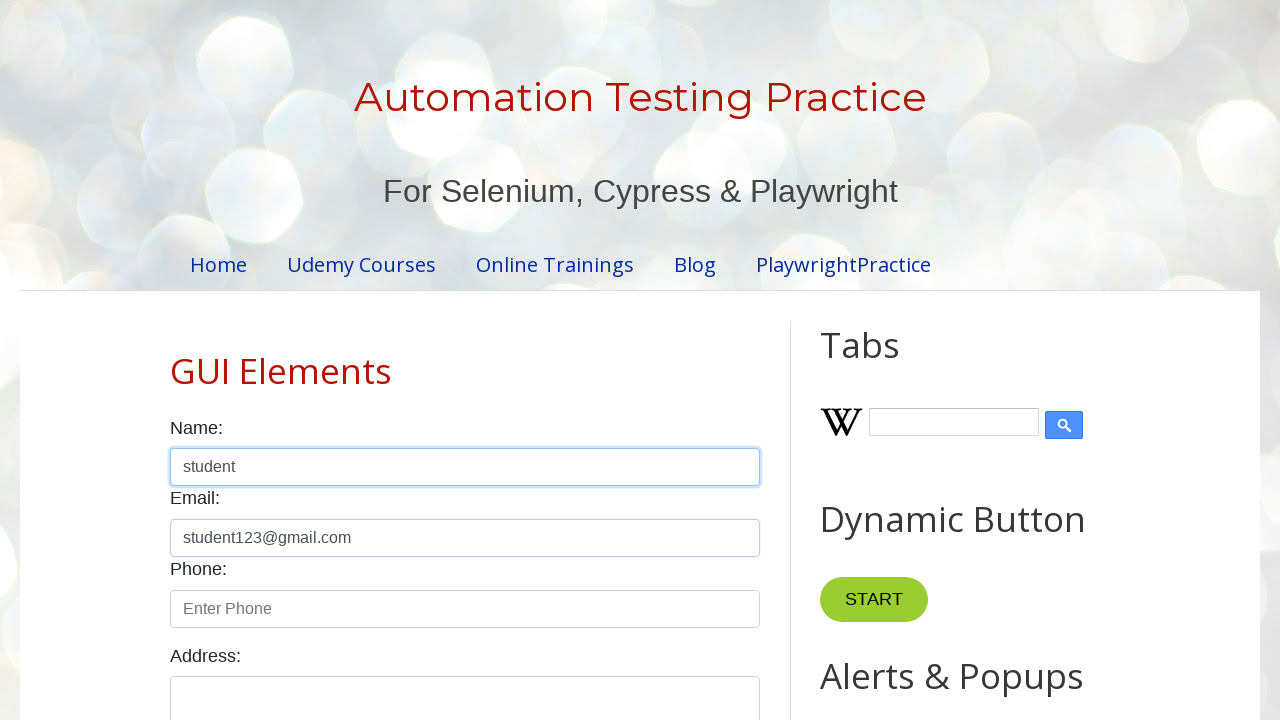

Filled phone field with '8523697412' on input#phone
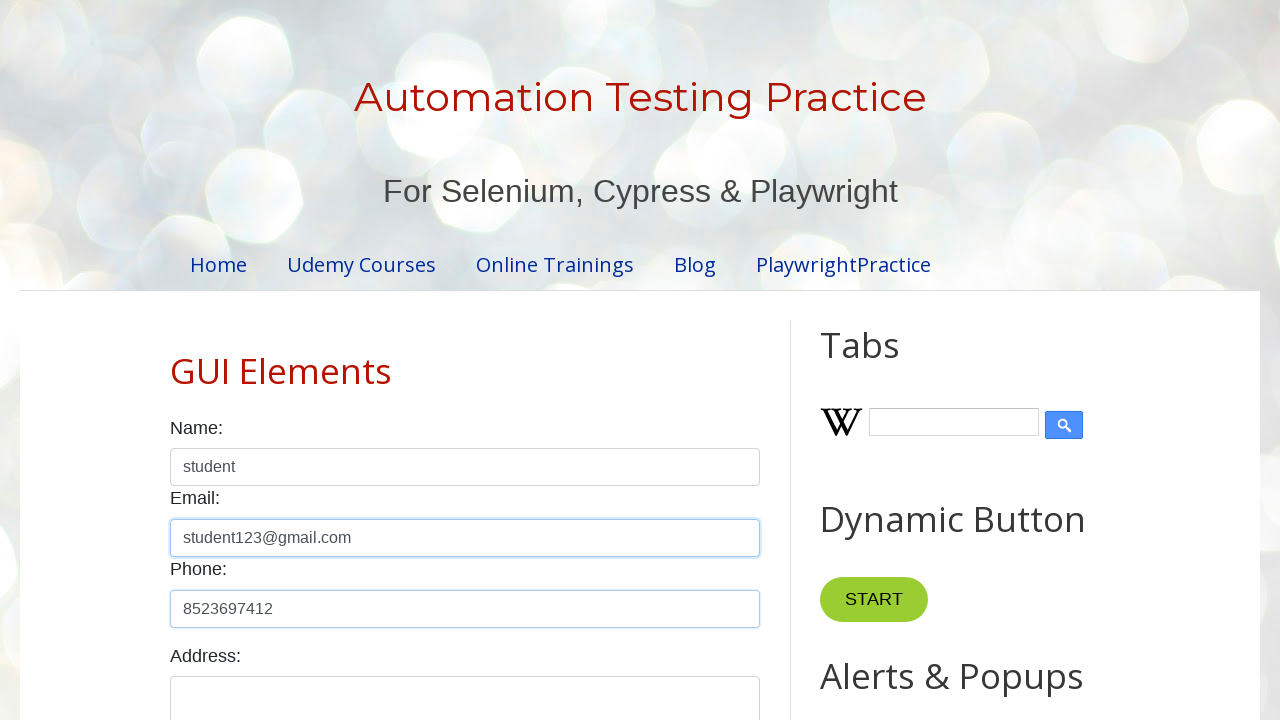

Filled address field with 'No 156/87, Nashville, USA' on textarea#textarea
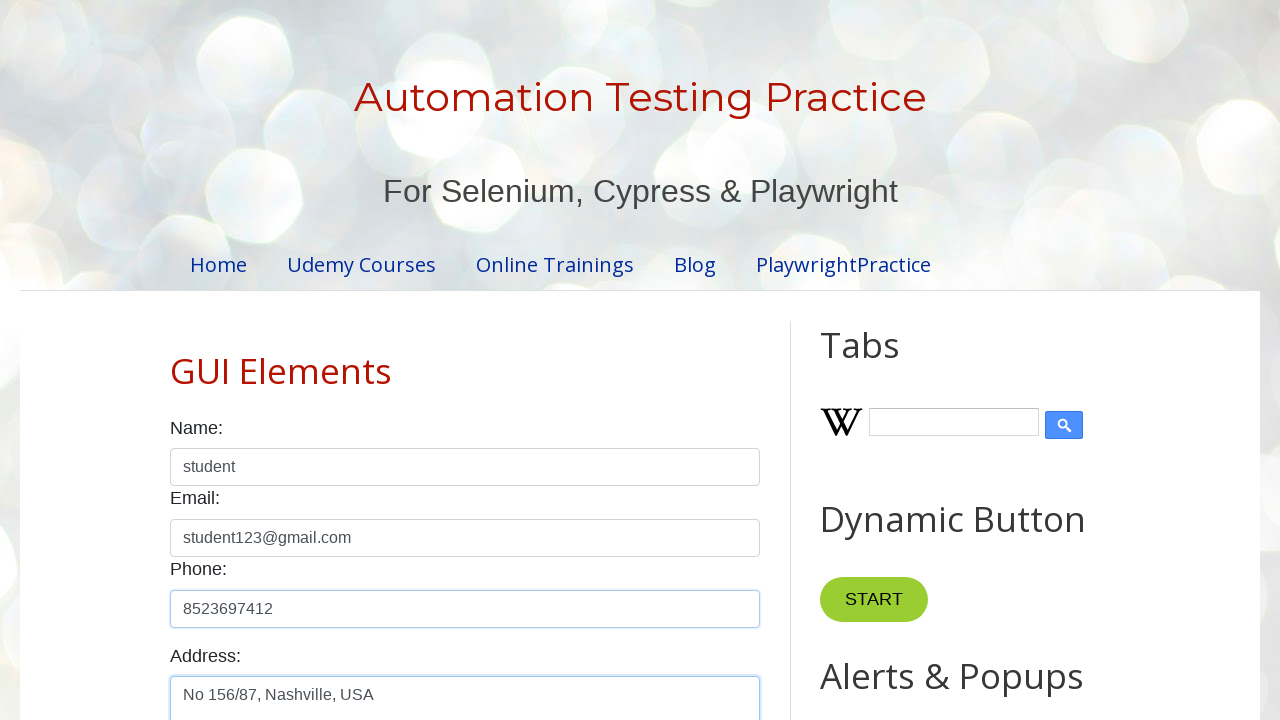

Selected male radio button at (176, 360) on input#male
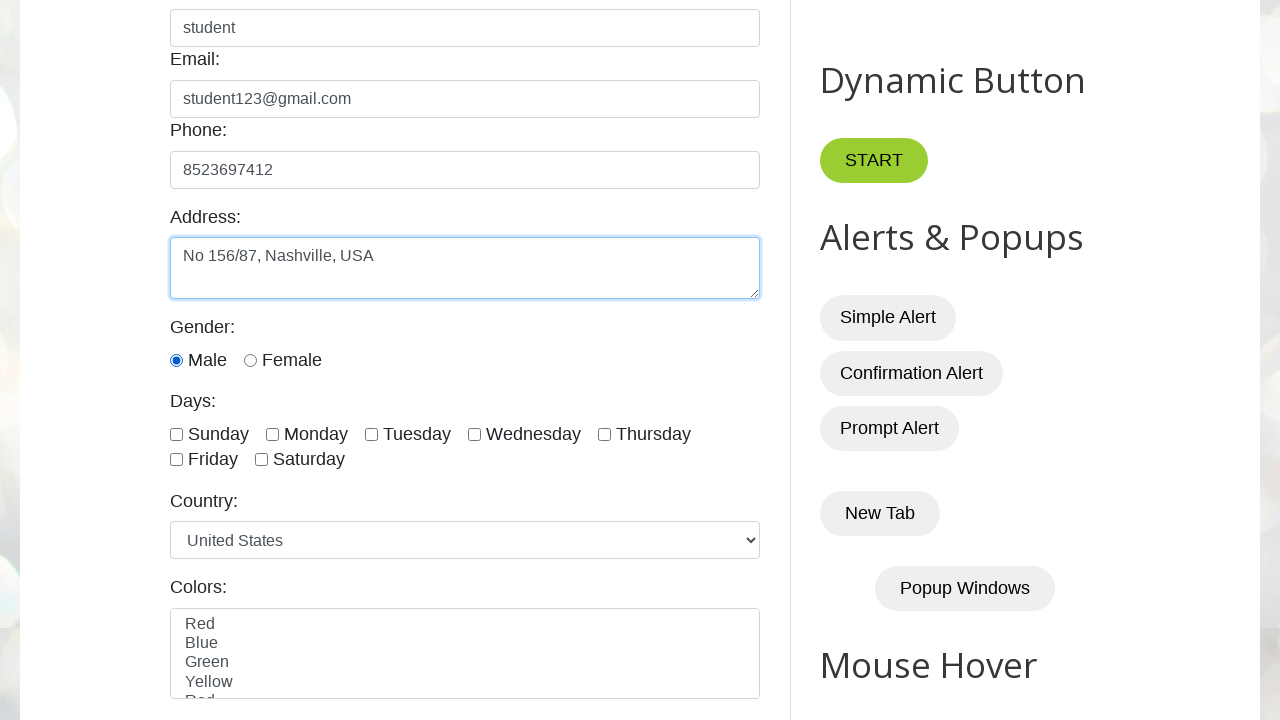

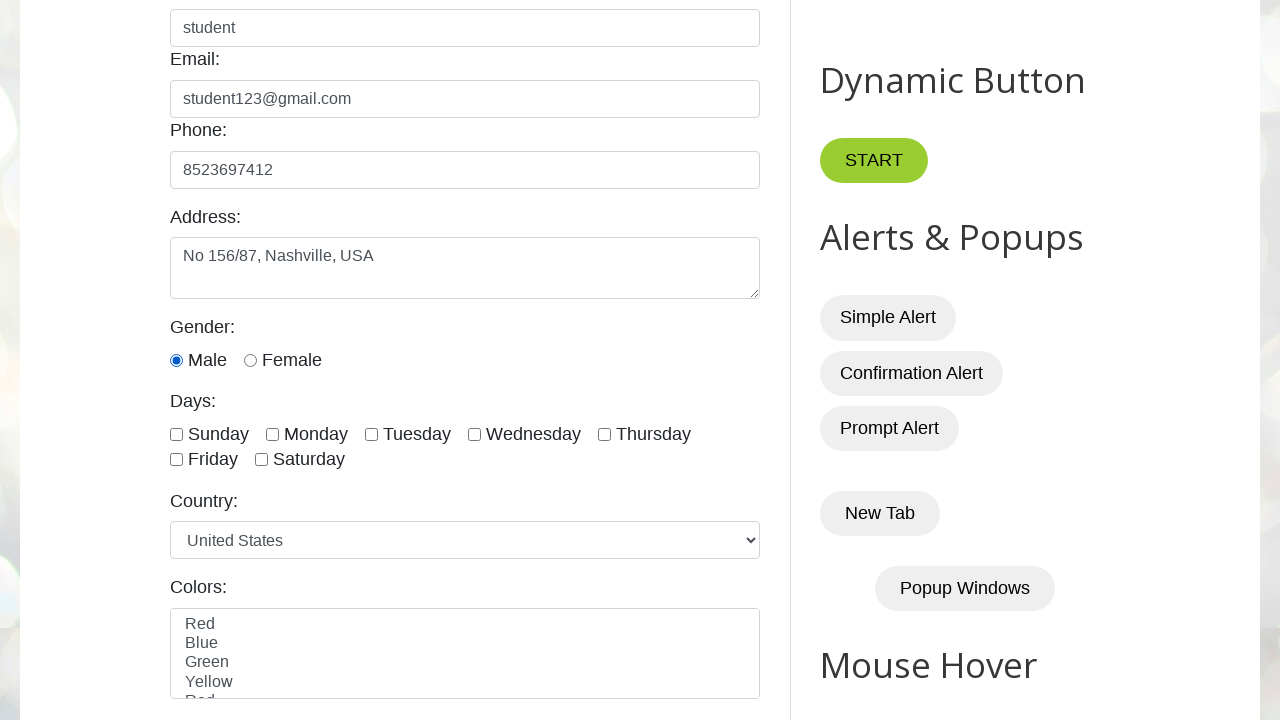